Tests checkbox functionality by checking and unchecking various checkboxes on a dropdown practice page, including Armed Forces and Senior Citizen discount checkboxes

Starting URL: https://rahulshettyacademy.com/dropdownsPractise/#

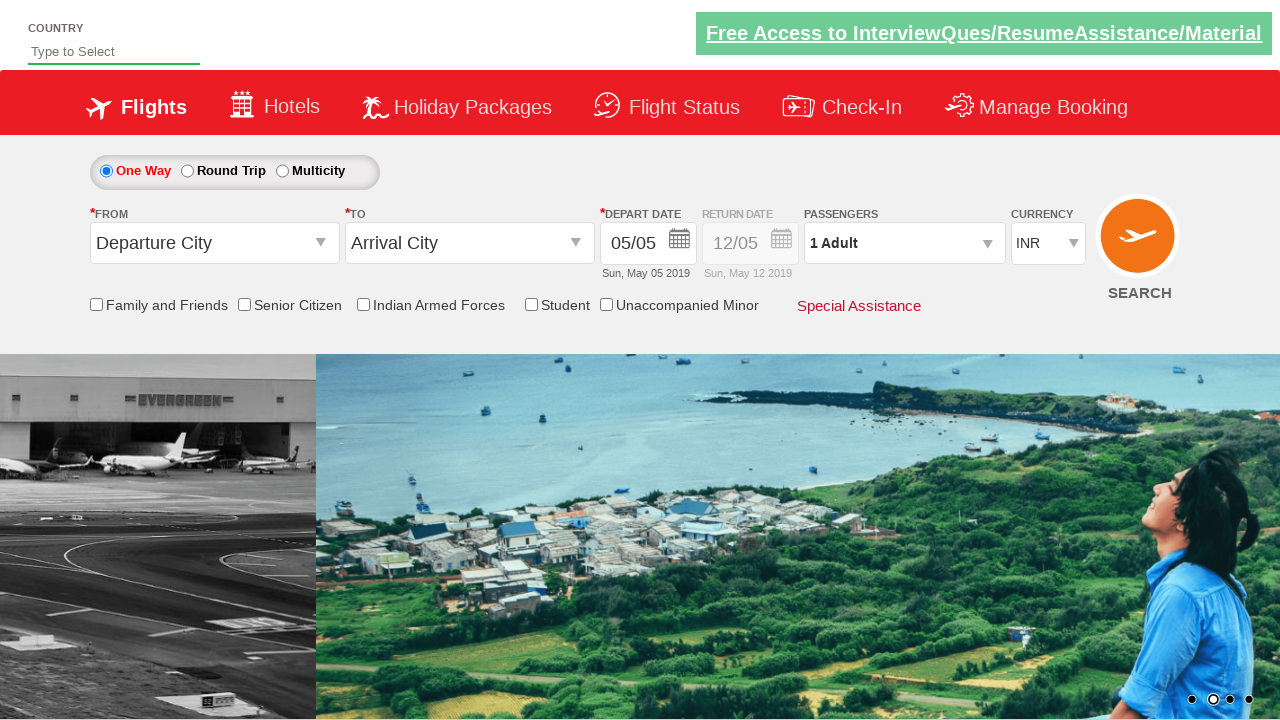

Verified Armed Forces checkbox is initially unchecked
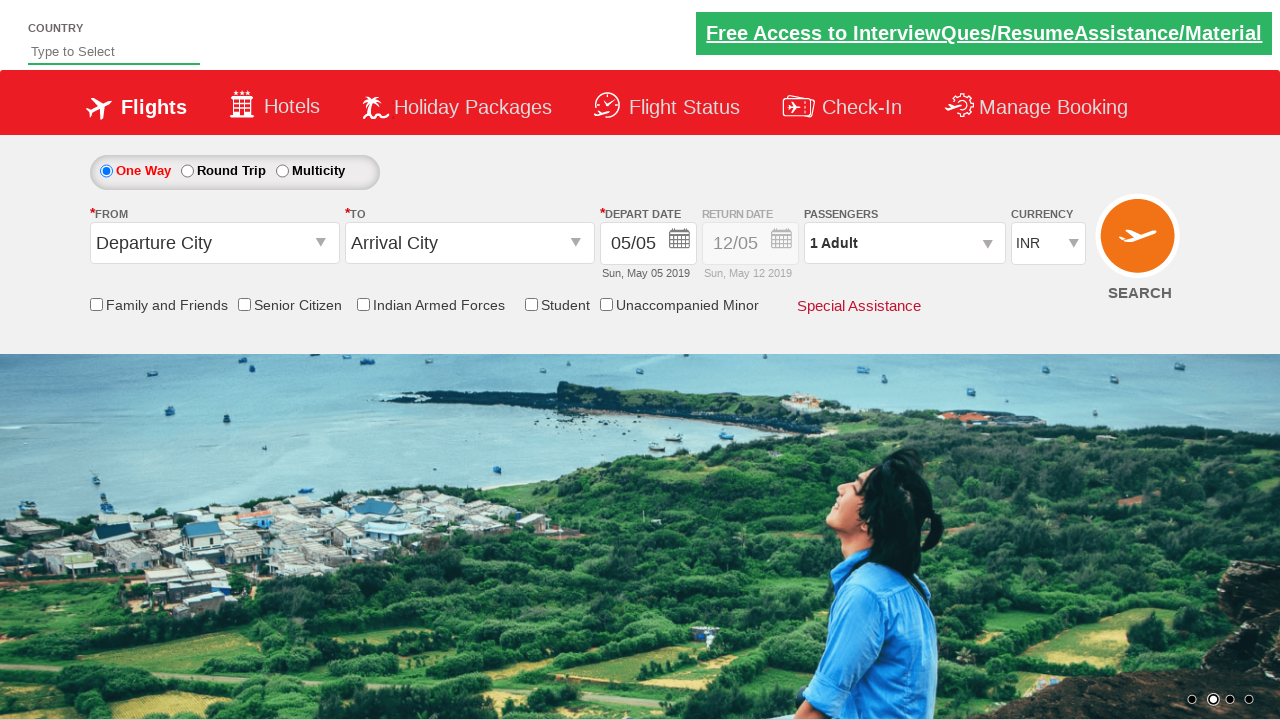

Clicked Armed Forces checkbox at (363, 304) on #ctl00_mainContent_chk_IndArm
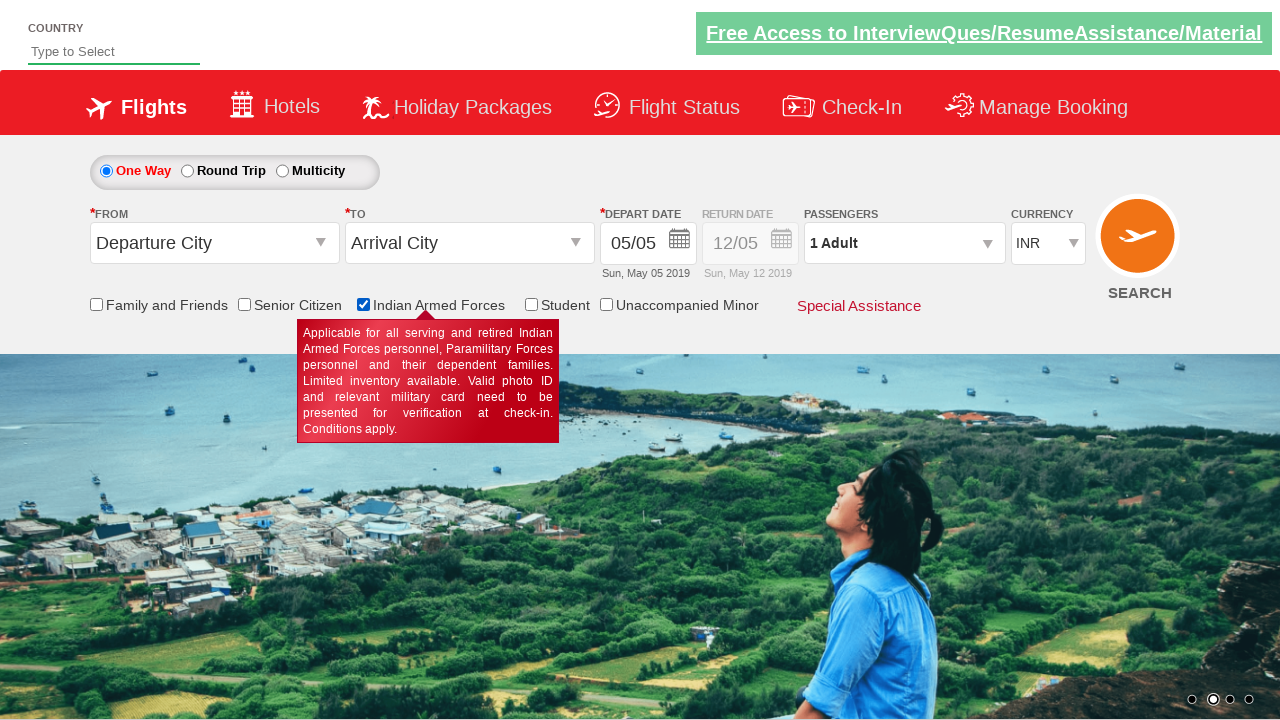

Verified Armed Forces checkbox is now checked
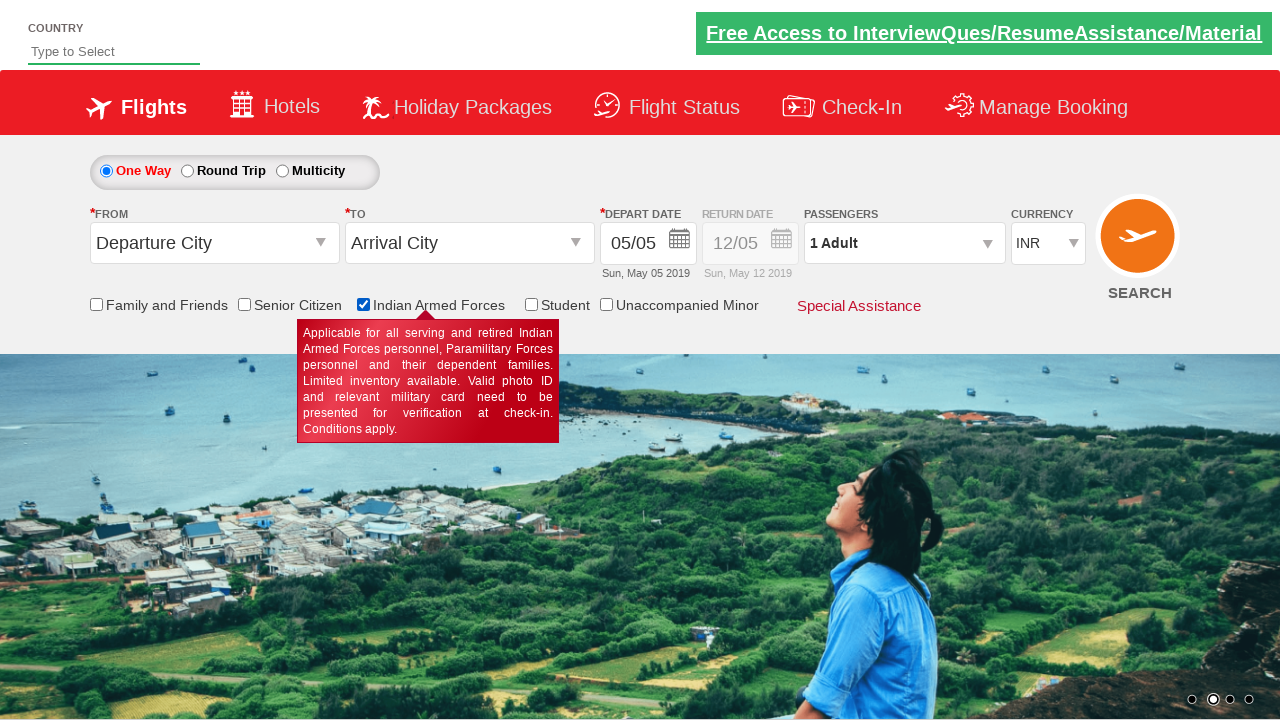

Total checkboxes on page: 6
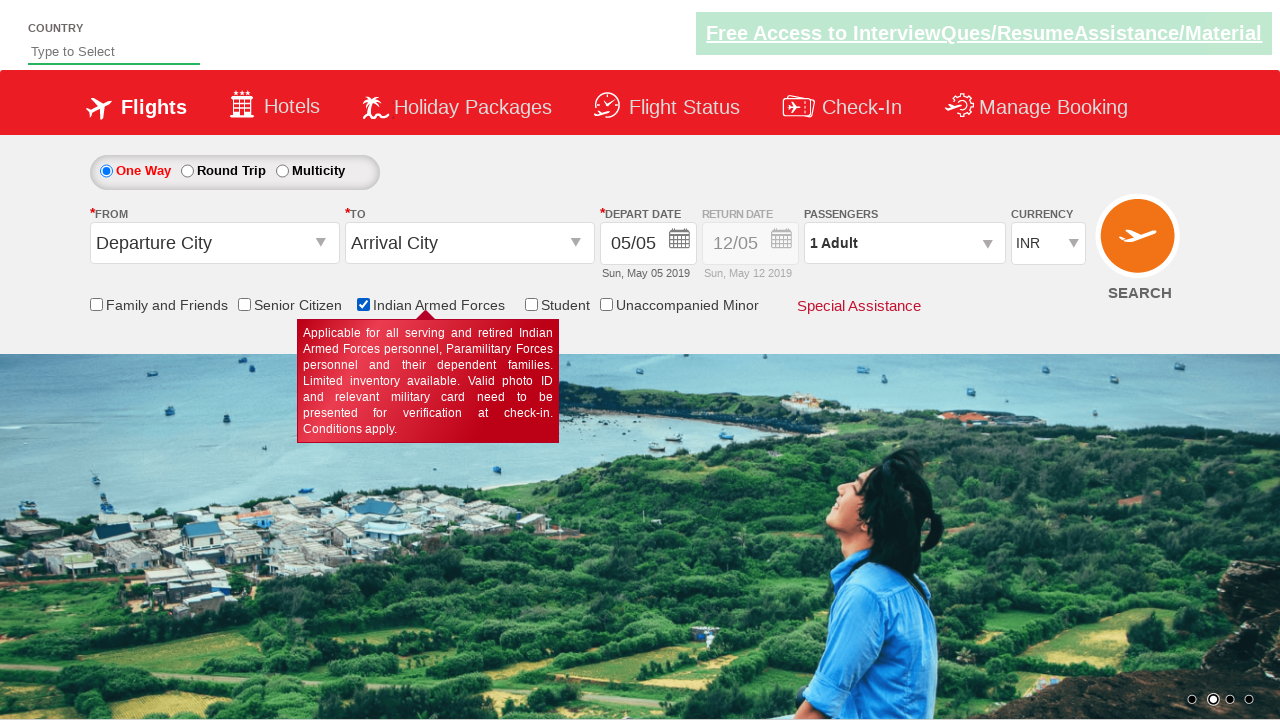

Clicked Senior Citizen Discount checkbox at (244, 304) on input[id*='SeniorCitizenDiscount']
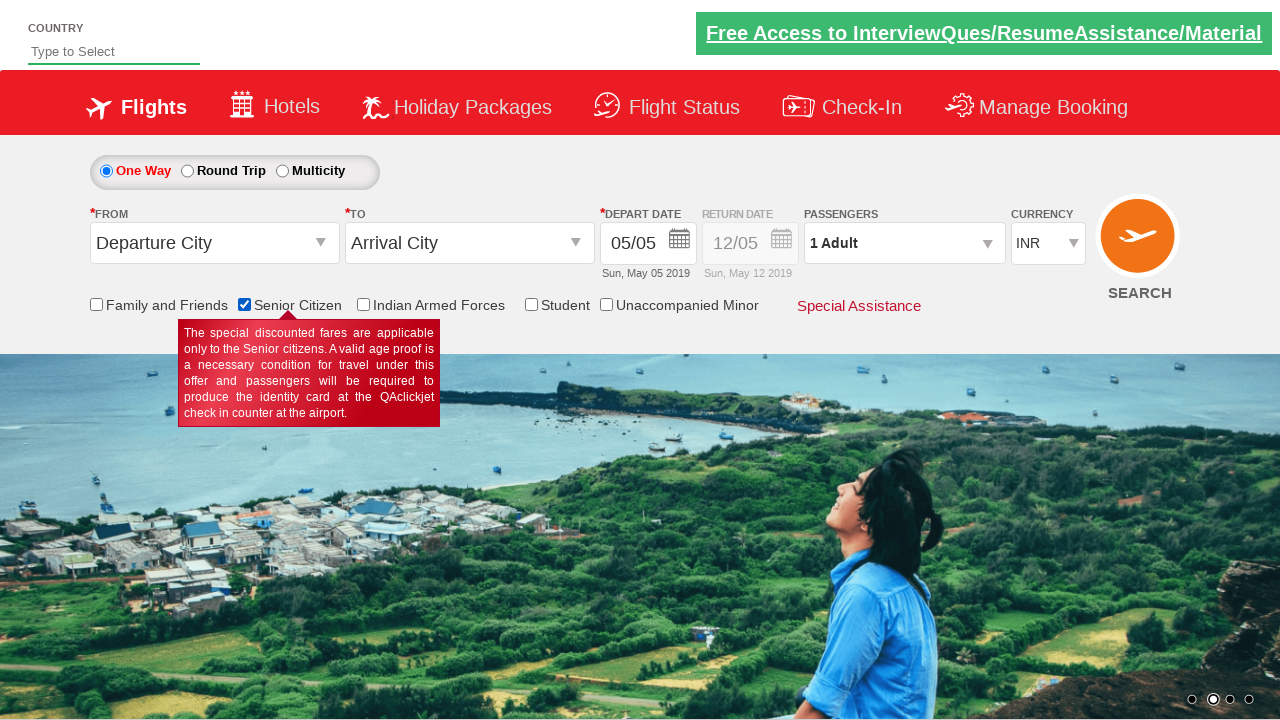

Verified Senior Citizen Discount checkbox is checked
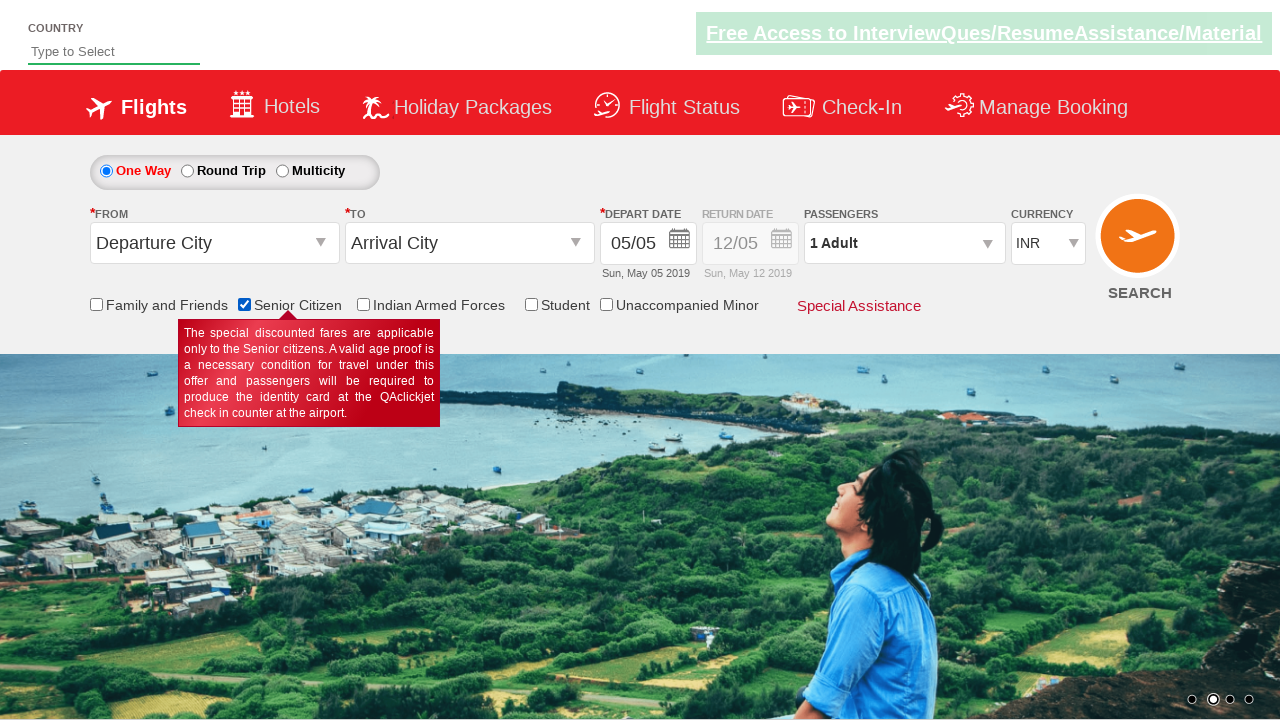

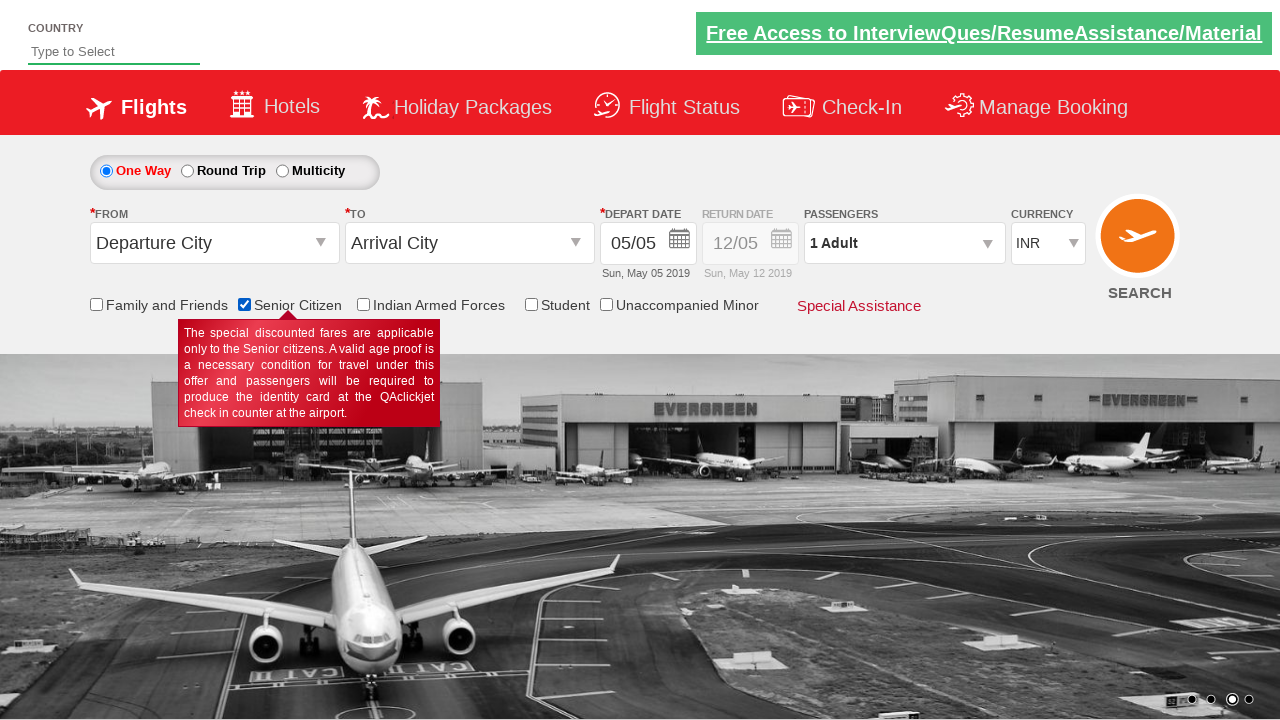